Tests editing a task to contain right-to-left (RTL) Arabic text.

Starting URL: https://demo.playwright.dev/todomvc

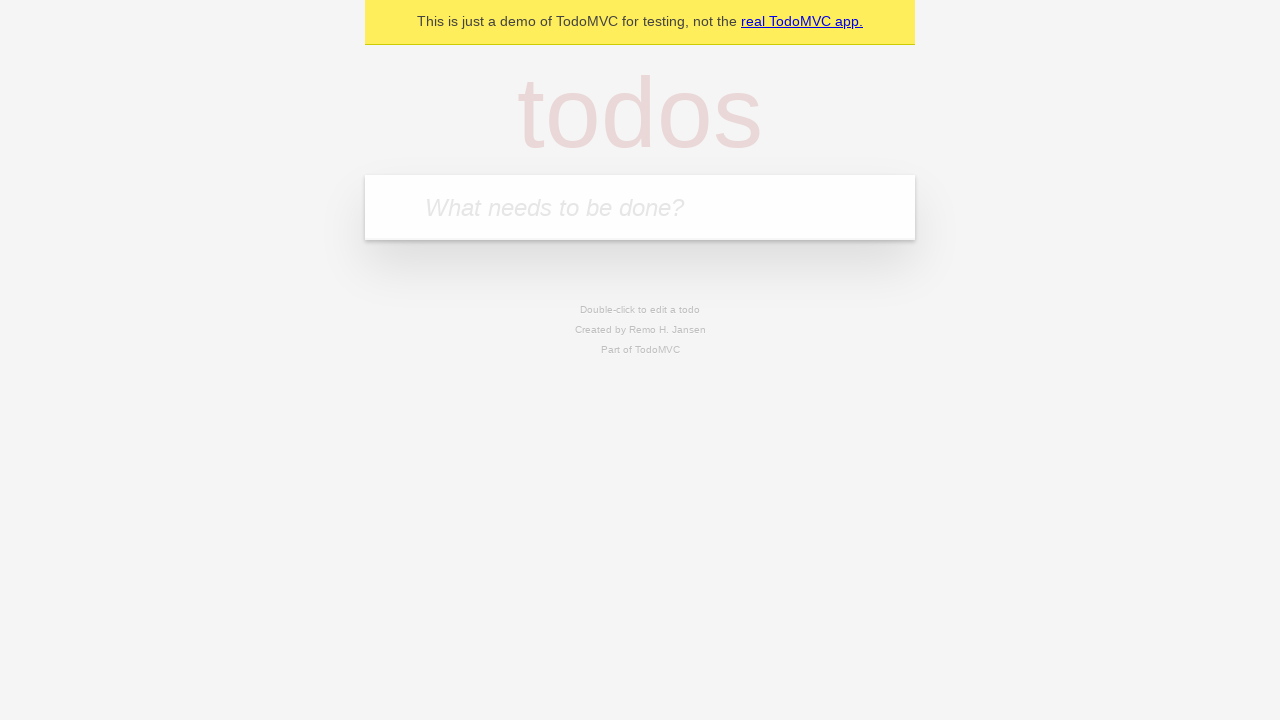

Filled new todo field with 'water plants' on .new-todo
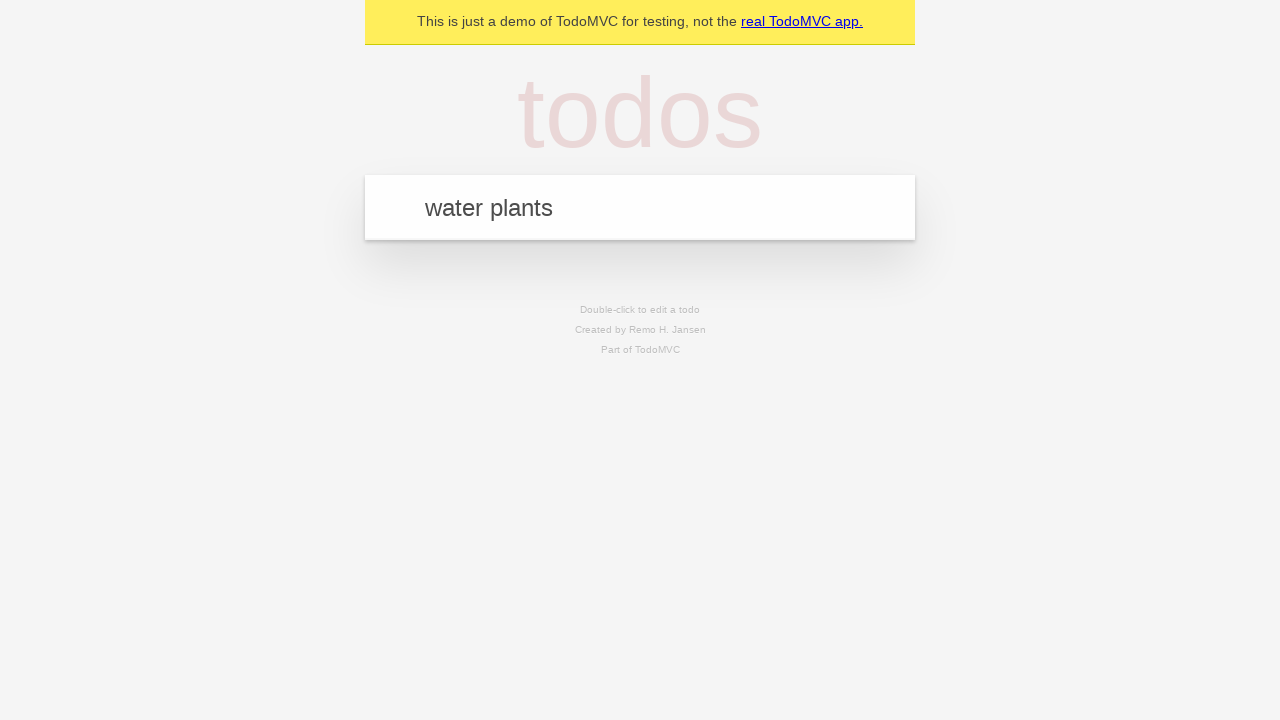

Pressed Enter to create first task on .new-todo
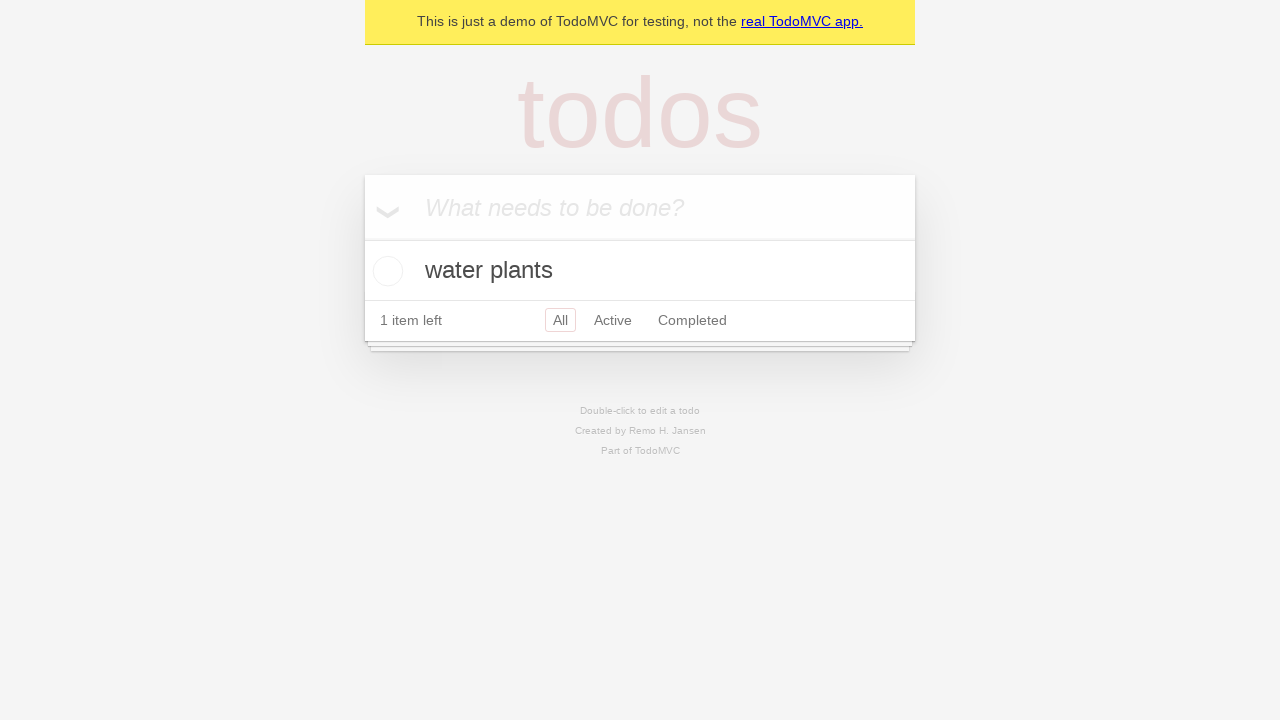

Filled new todo field with 'clean fridge' on .new-todo
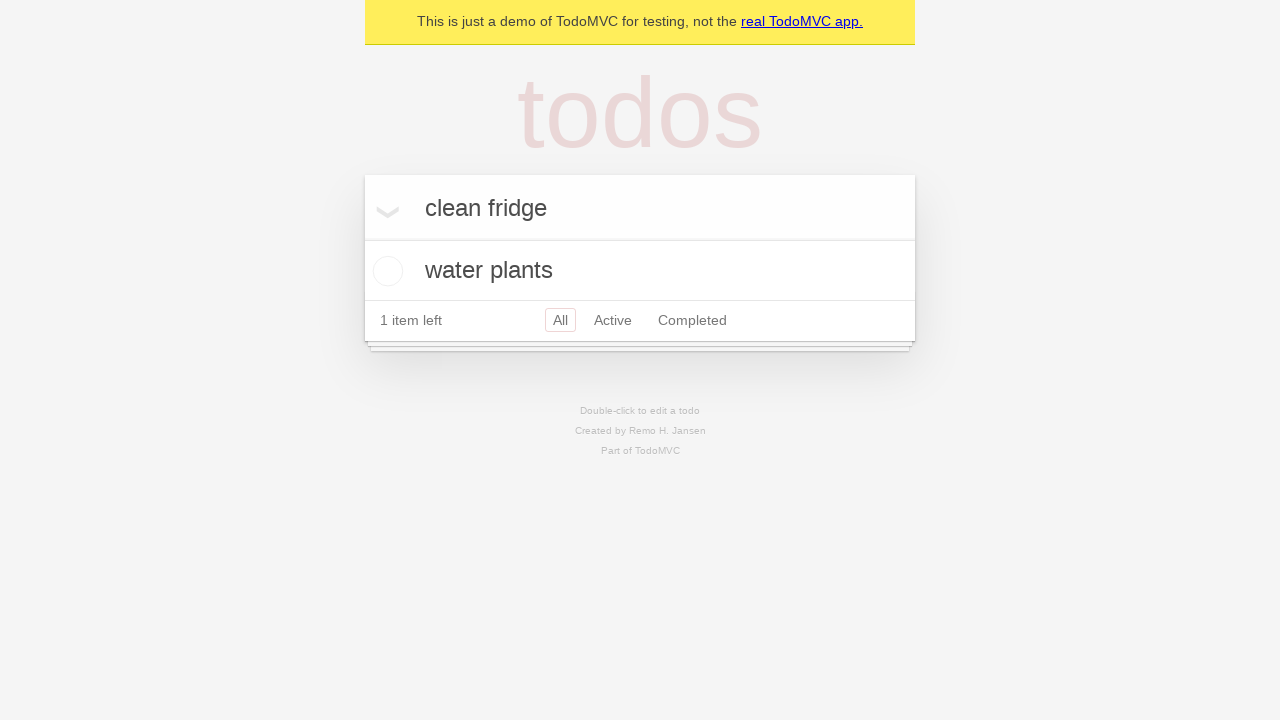

Pressed Enter to create second task on .new-todo
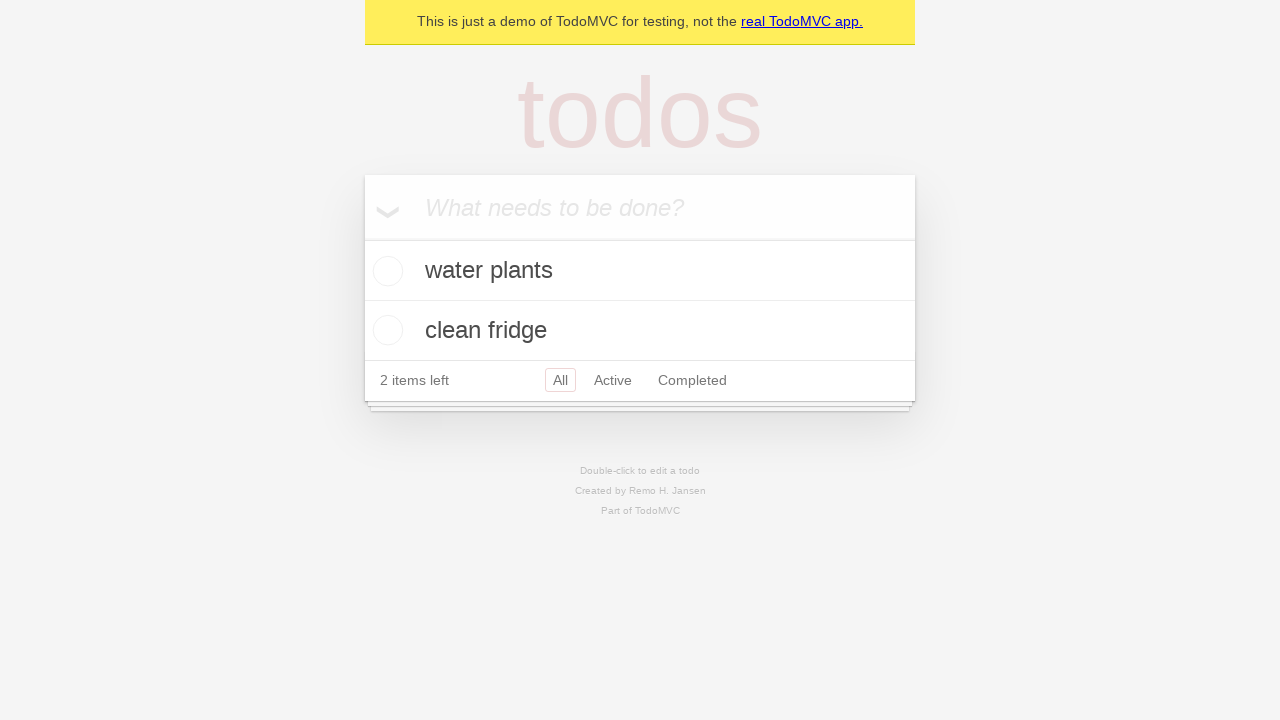

Filled new todo field with 'fold laundry' on .new-todo
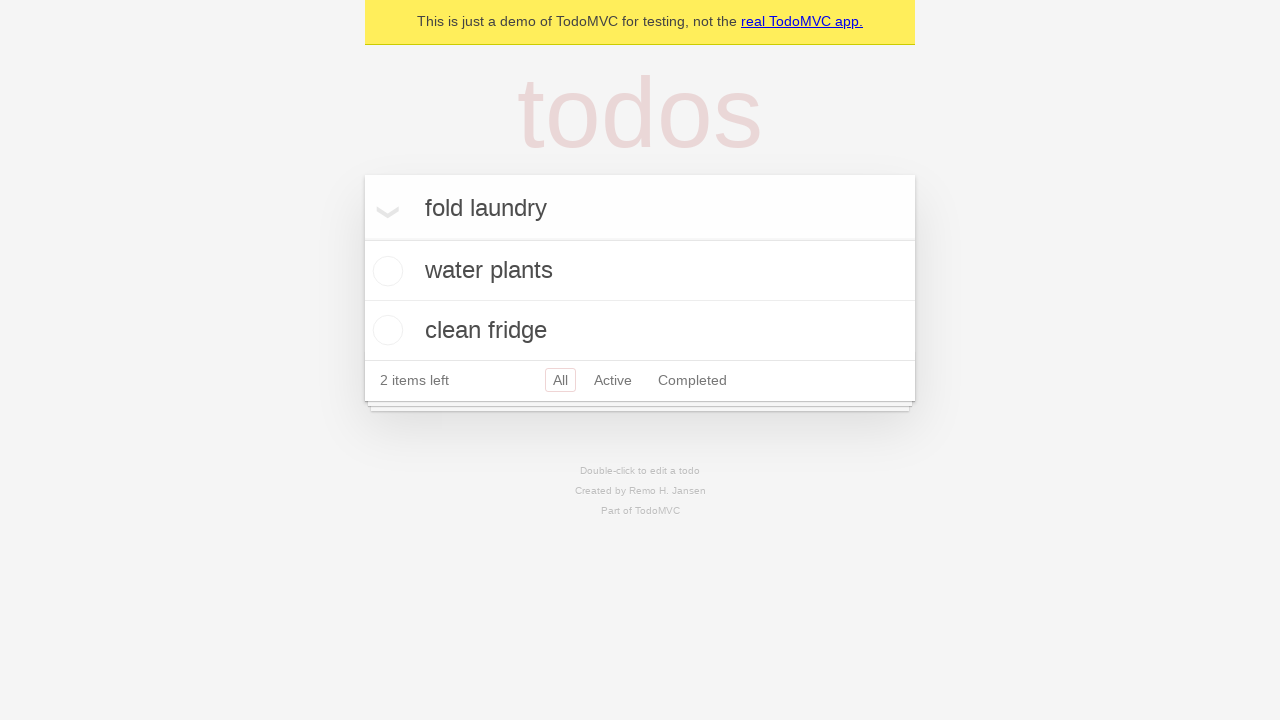

Pressed Enter to create third task on .new-todo
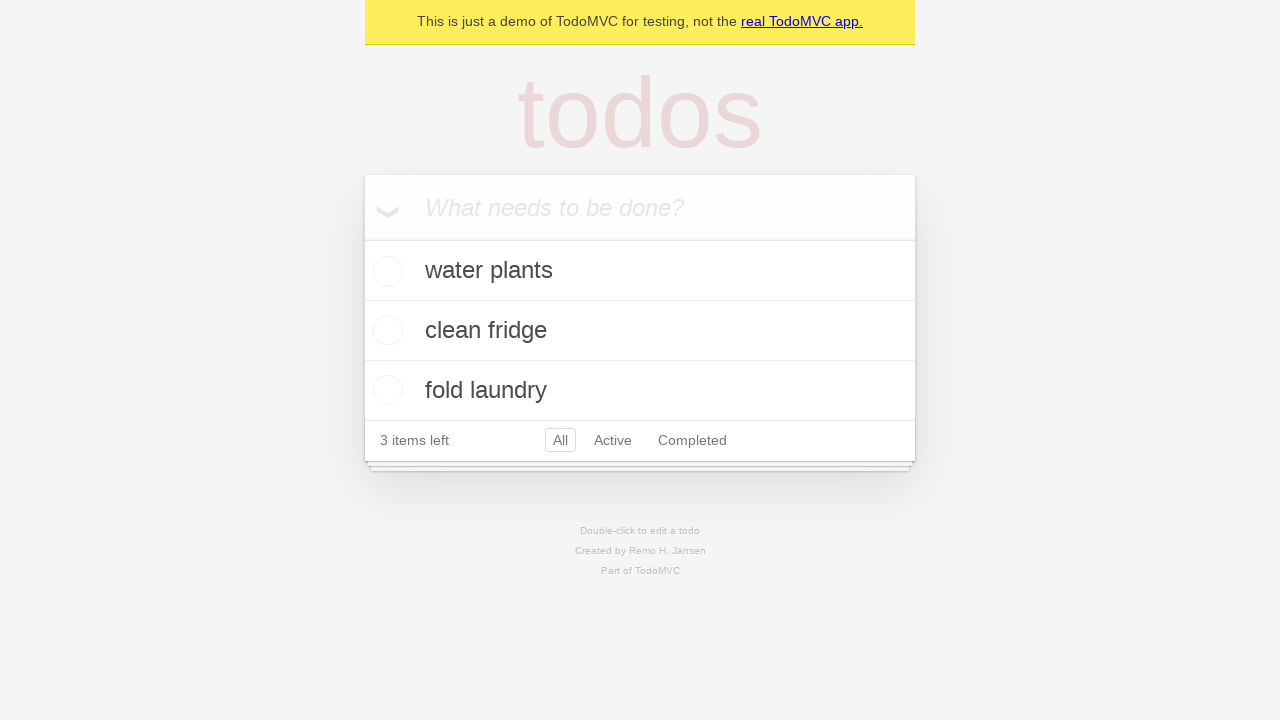

Located all todo items in the list
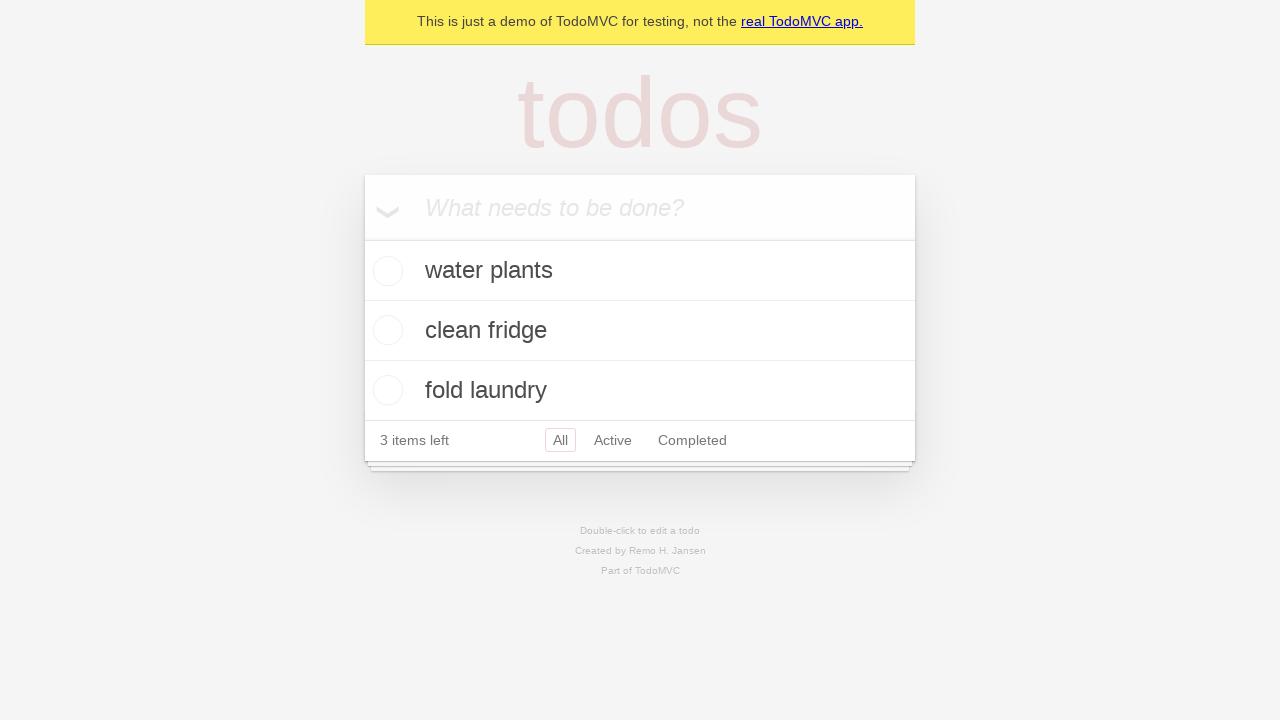

Double-clicked second task to enter edit mode at (640, 331) on .todo-list li >> nth=1
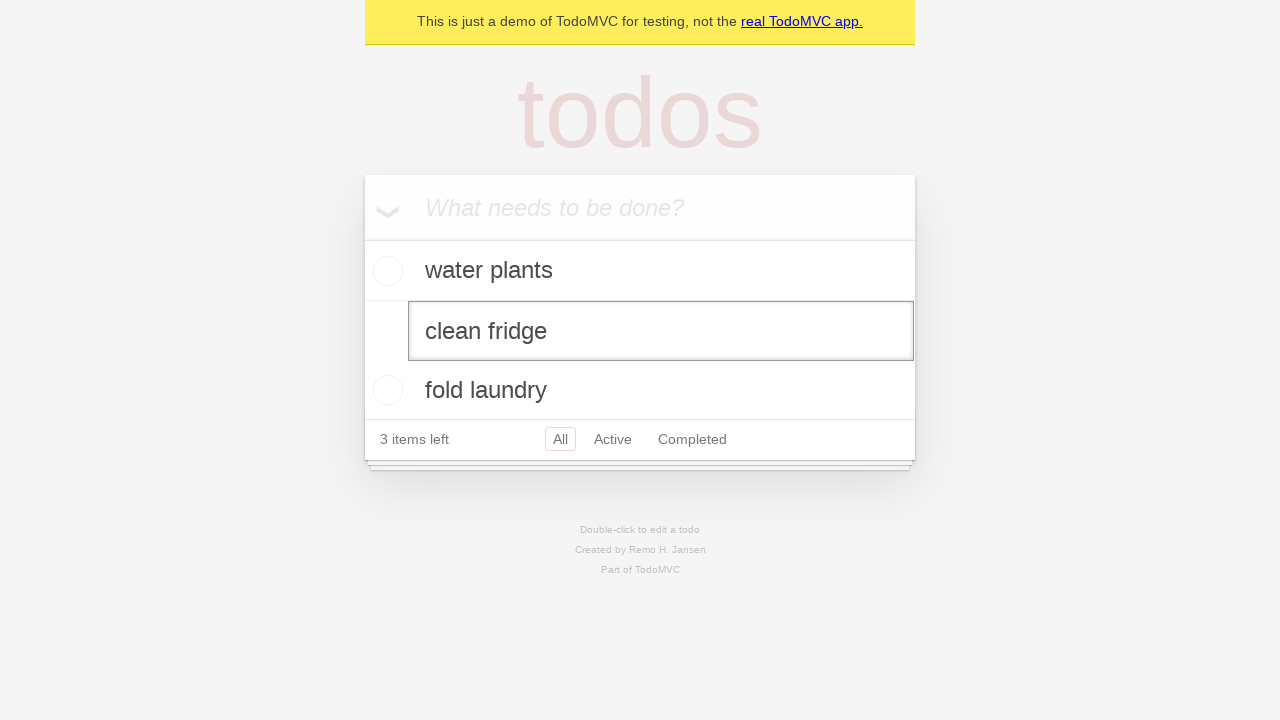

Filled task with right-to-left Arabic text 'مرحبا بكم في TodoMVC' on .todo-list li.editing .edit
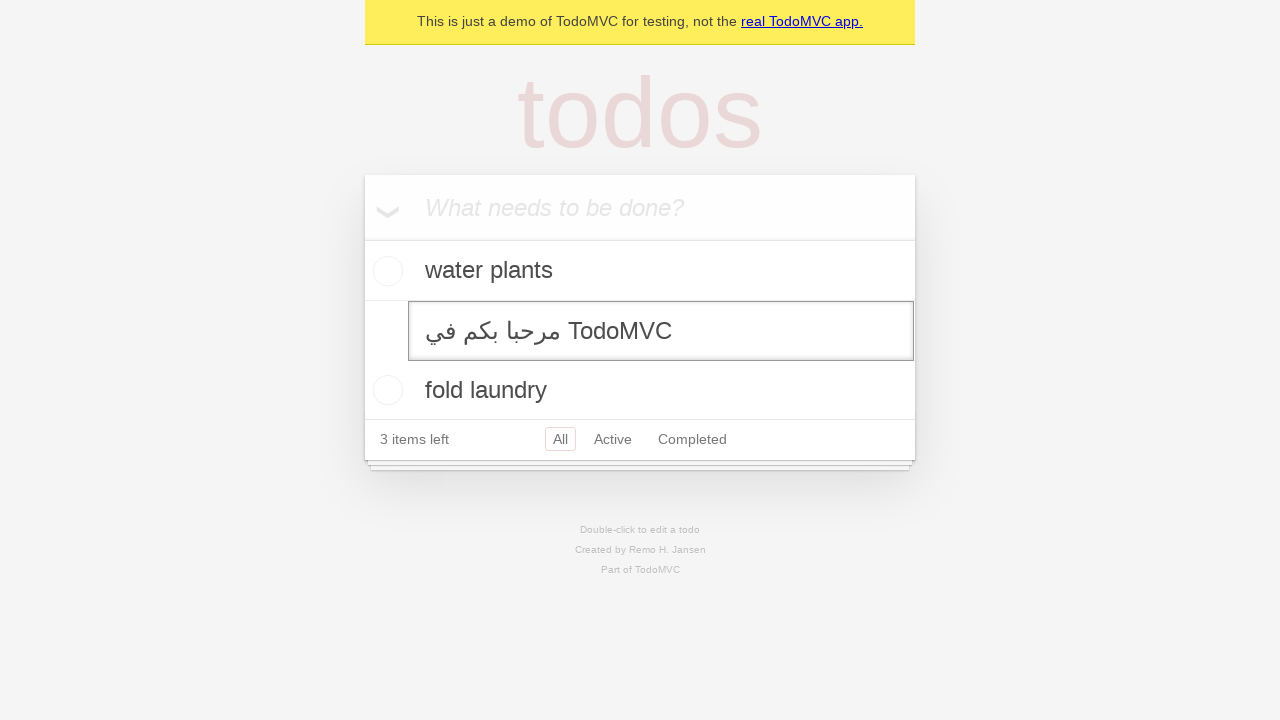

Pressed Enter to save the edited task with RTL text on .todo-list li.editing .edit
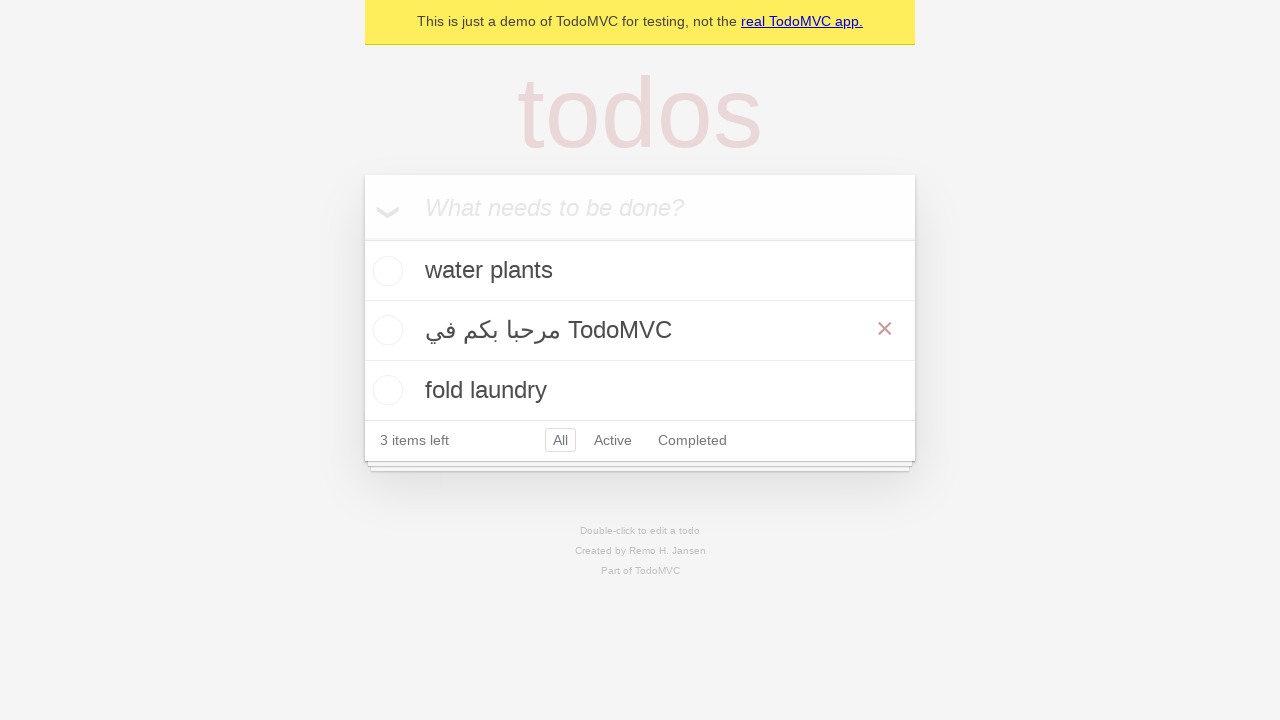

Waited for todo list to update and display the edited task
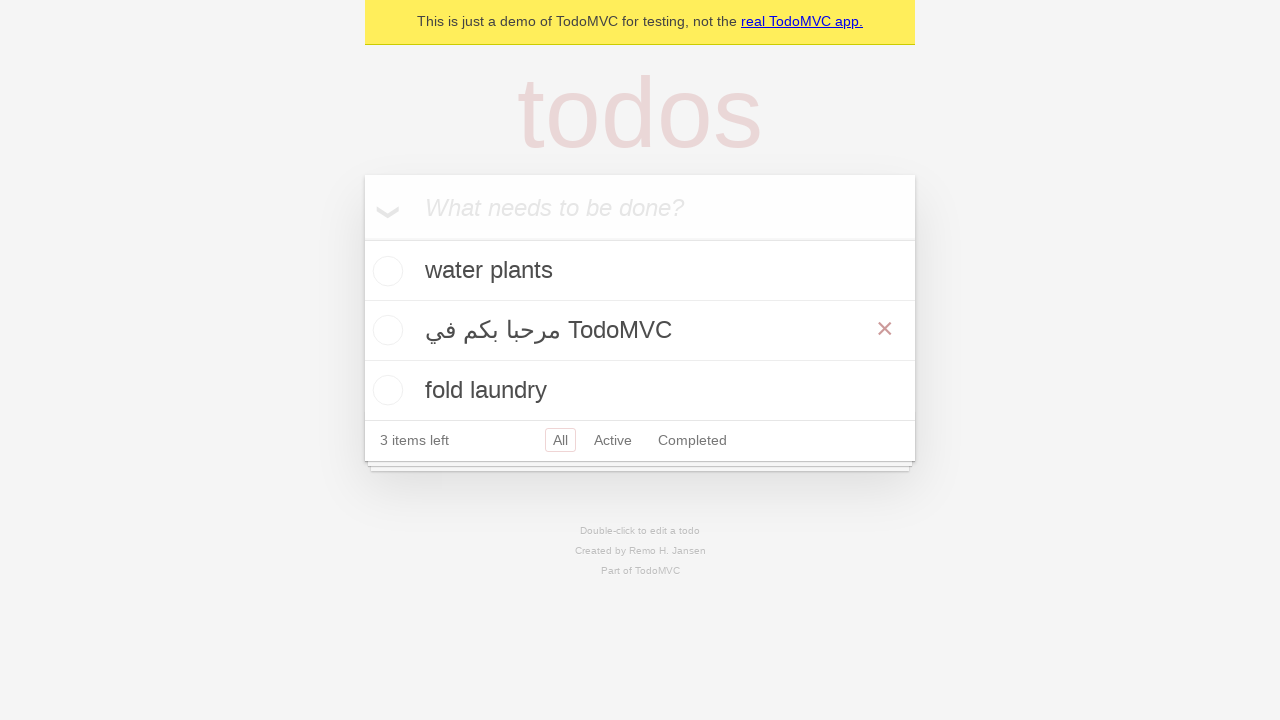

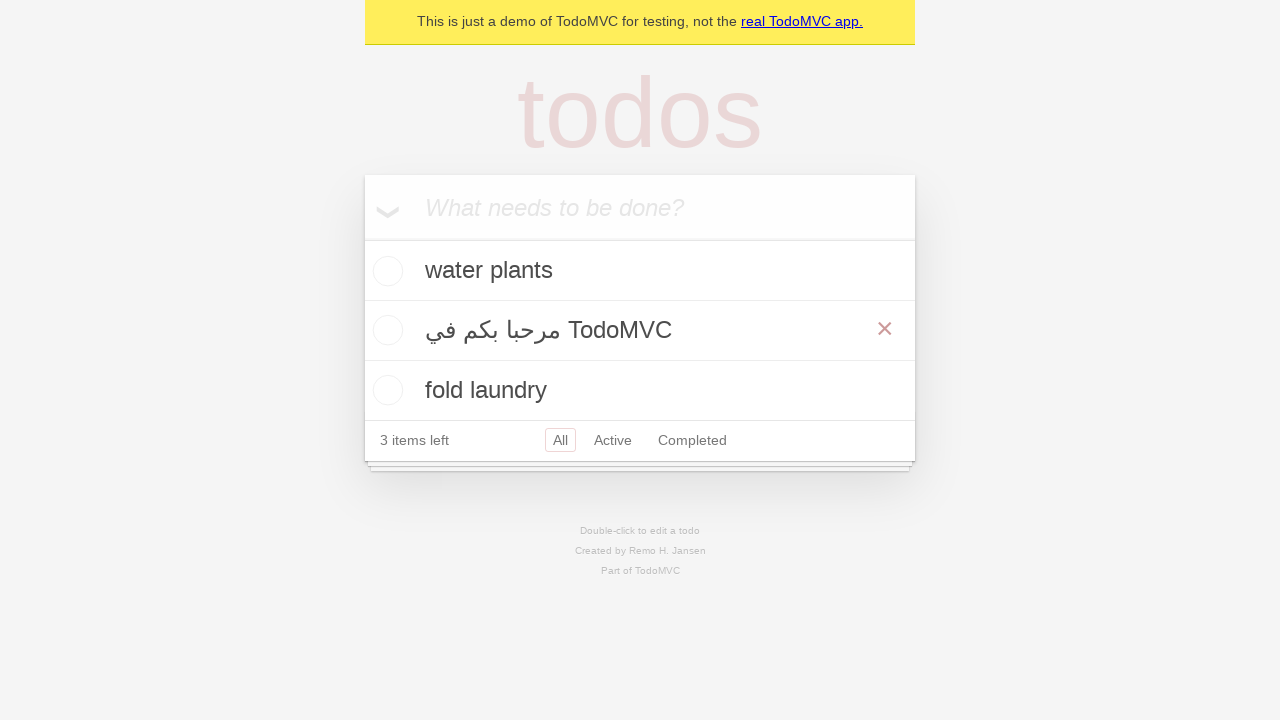